Tests multi-selection functionality by navigating to a selectable items page and selecting multiple items using Ctrl+click

Starting URL: http://only-testing-blog.blogspot.com/

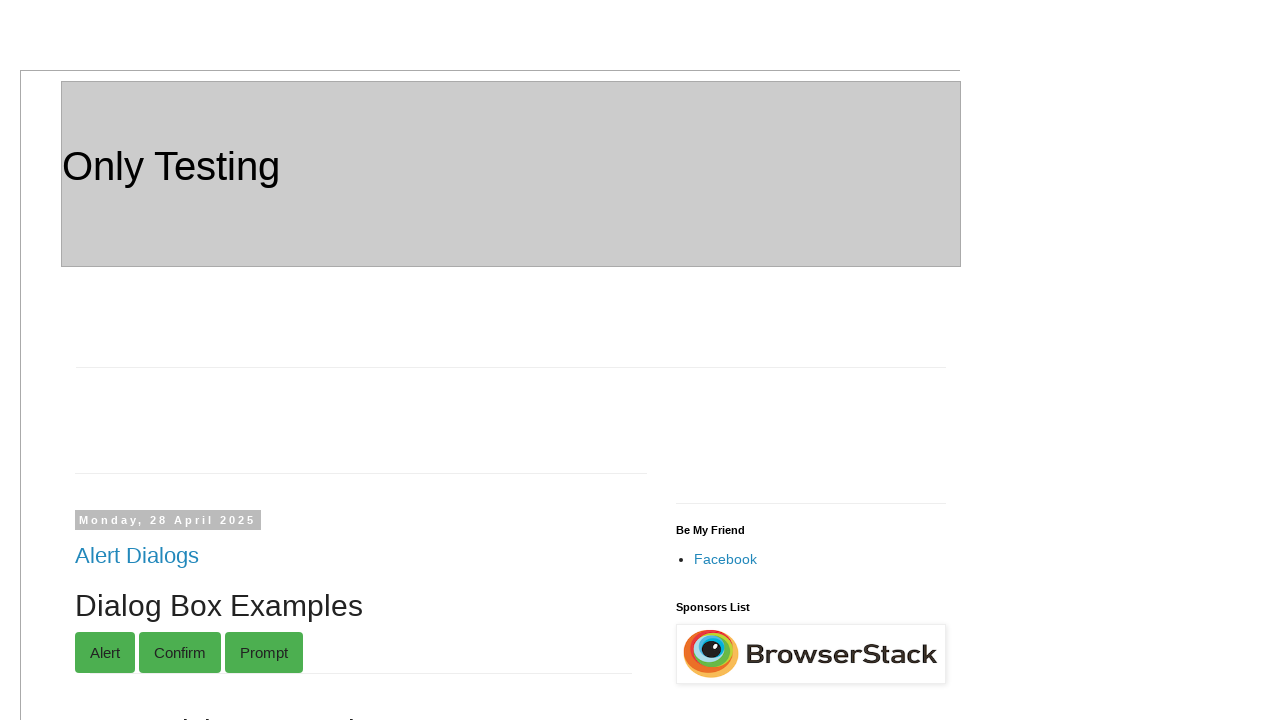

Clicked on Selectable link to navigate to selectable items page at (126, 361) on a:text('Selectable')
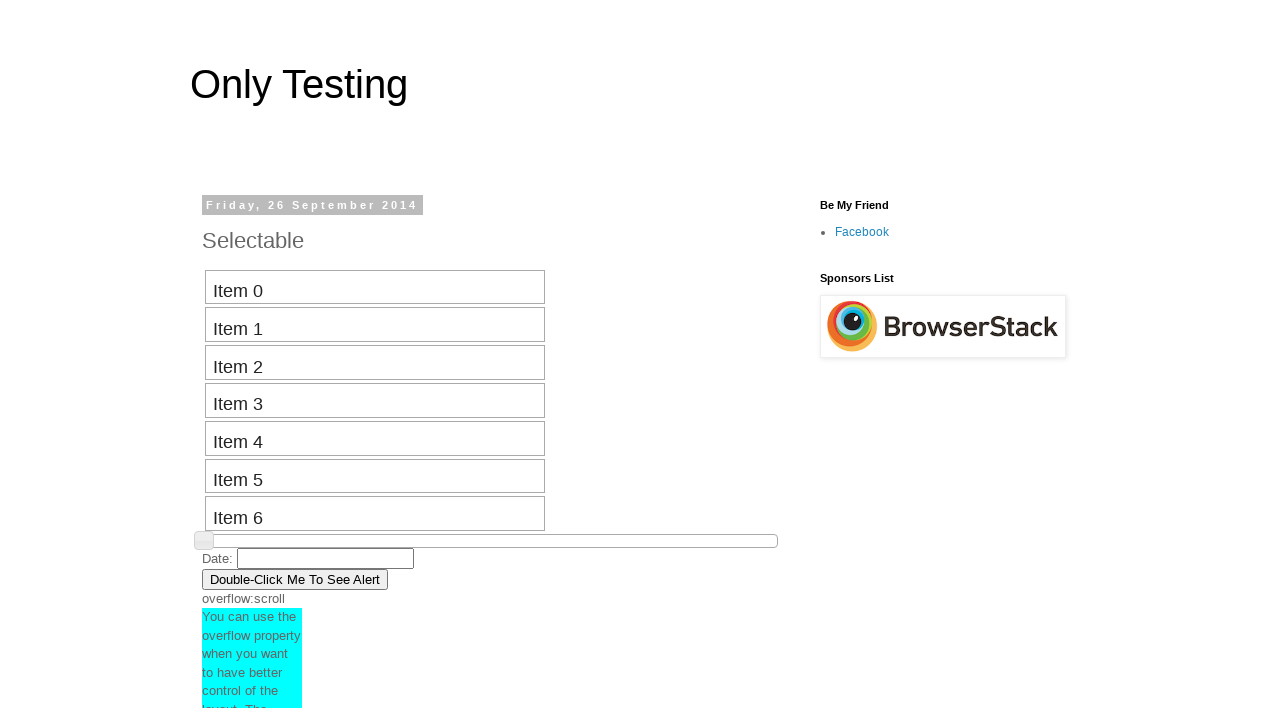

Selectable items container loaded
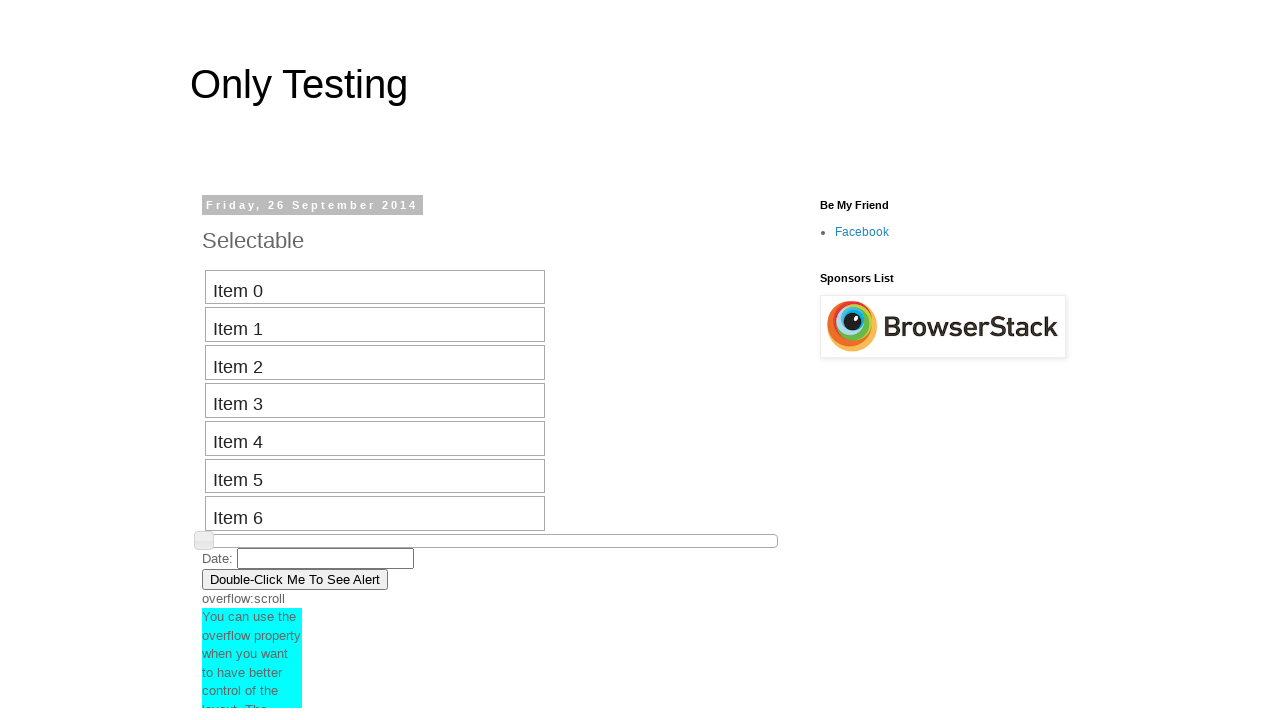

Located selectable items 2, 4, and 6
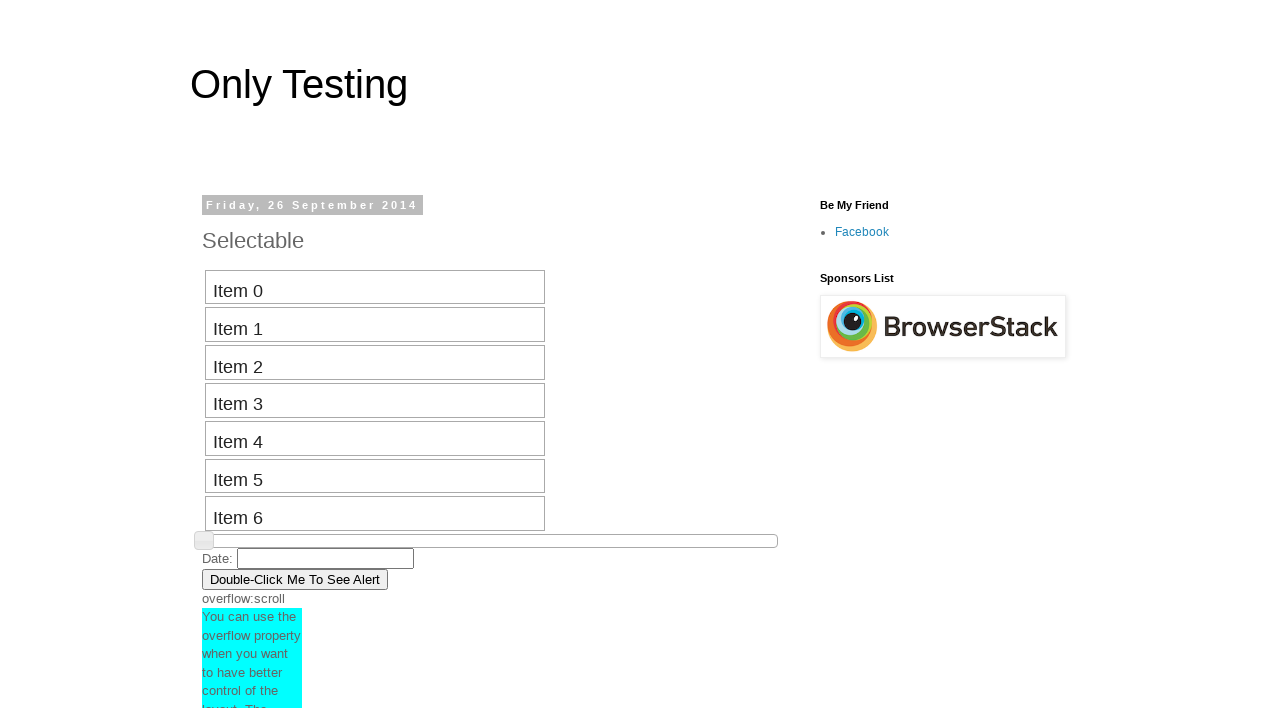

Pressed Control key down for multi-selection
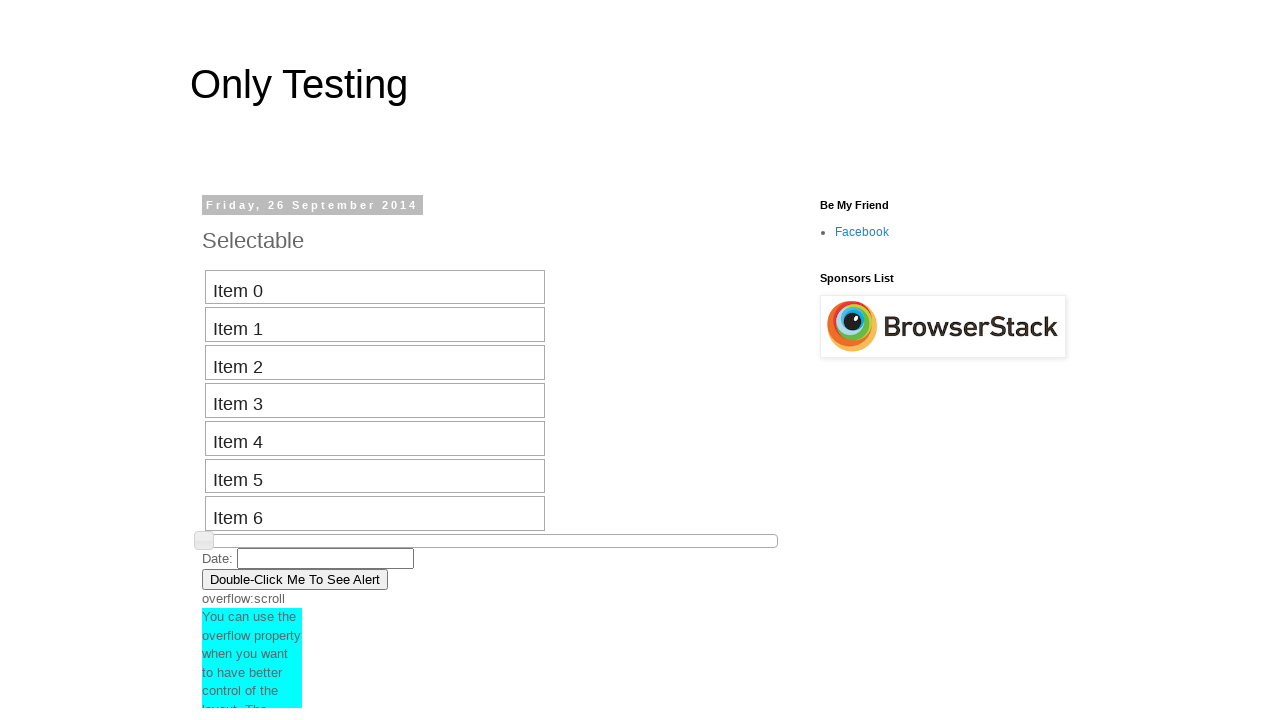

Ctrl+clicked on item 2 at (375, 325) on xpath=//*[@id='selectable']/li[2]
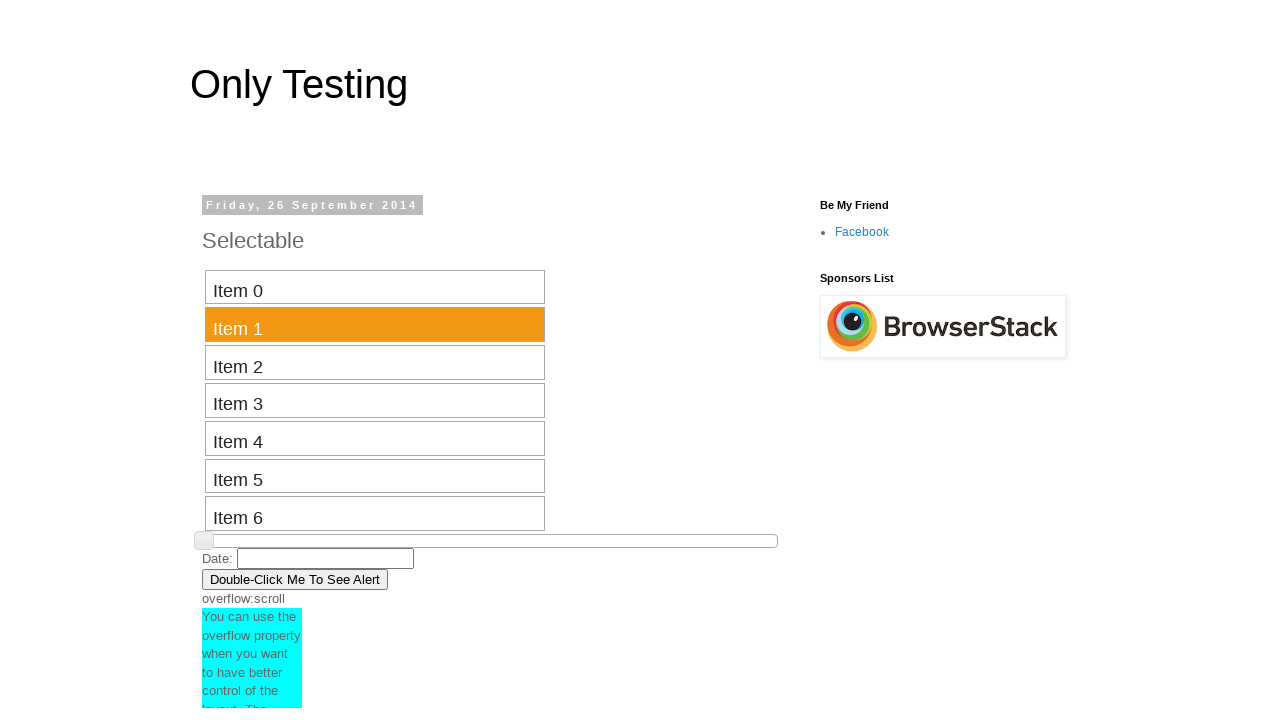

Ctrl+clicked on item 4 at (375, 400) on xpath=//*[@id='selectable']/li[4]
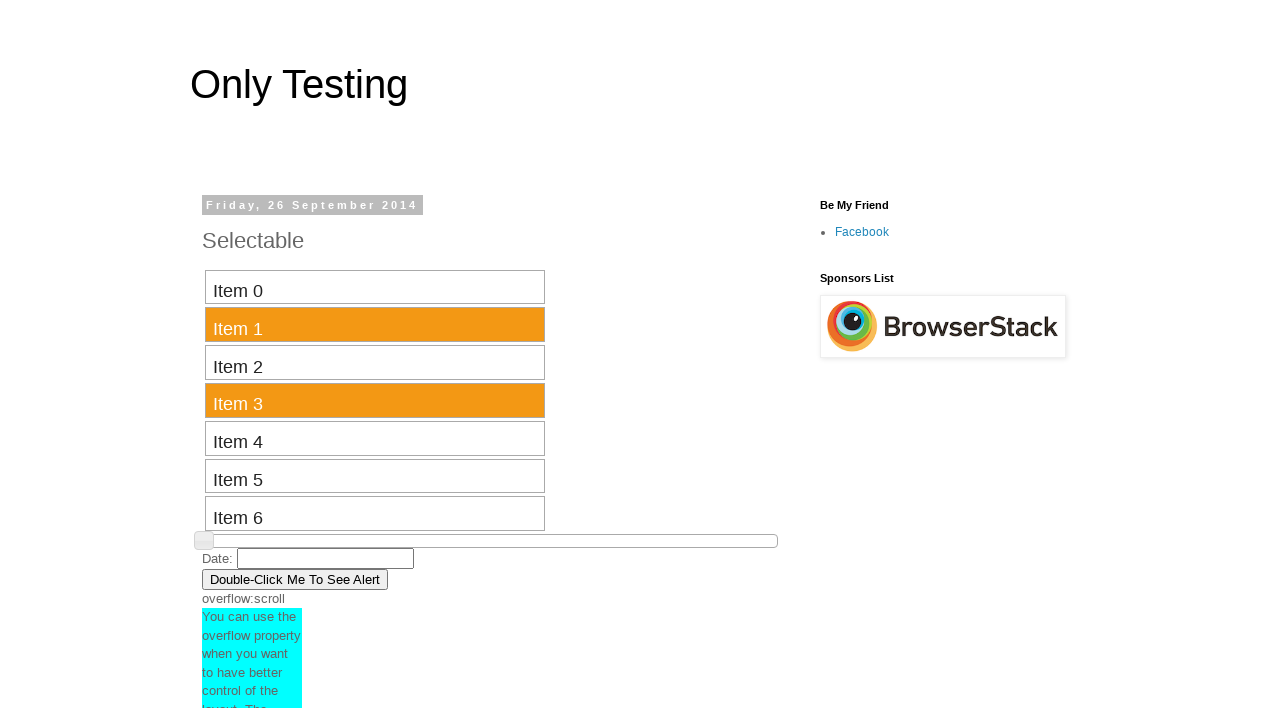

Ctrl+clicked on item 6 at (375, 476) on xpath=//*[@id='selectable']/li[6]
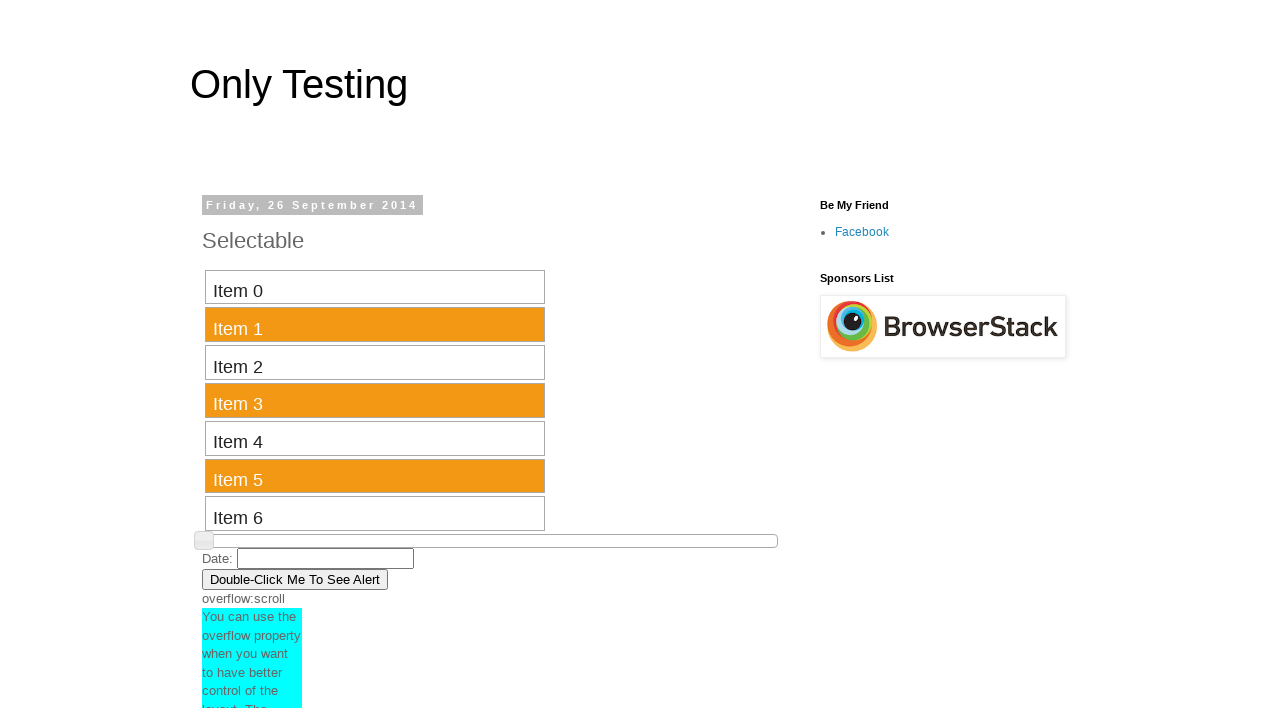

Released Control key after multi-selection
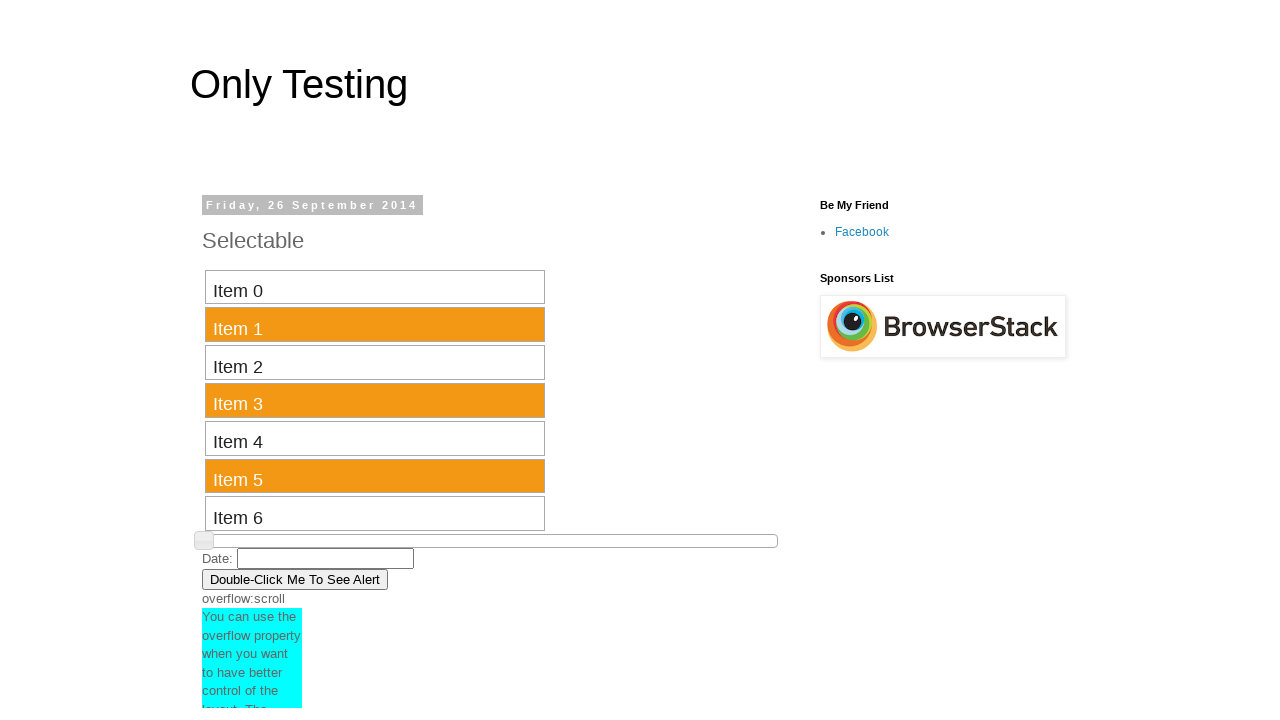

Navigated back to the main page
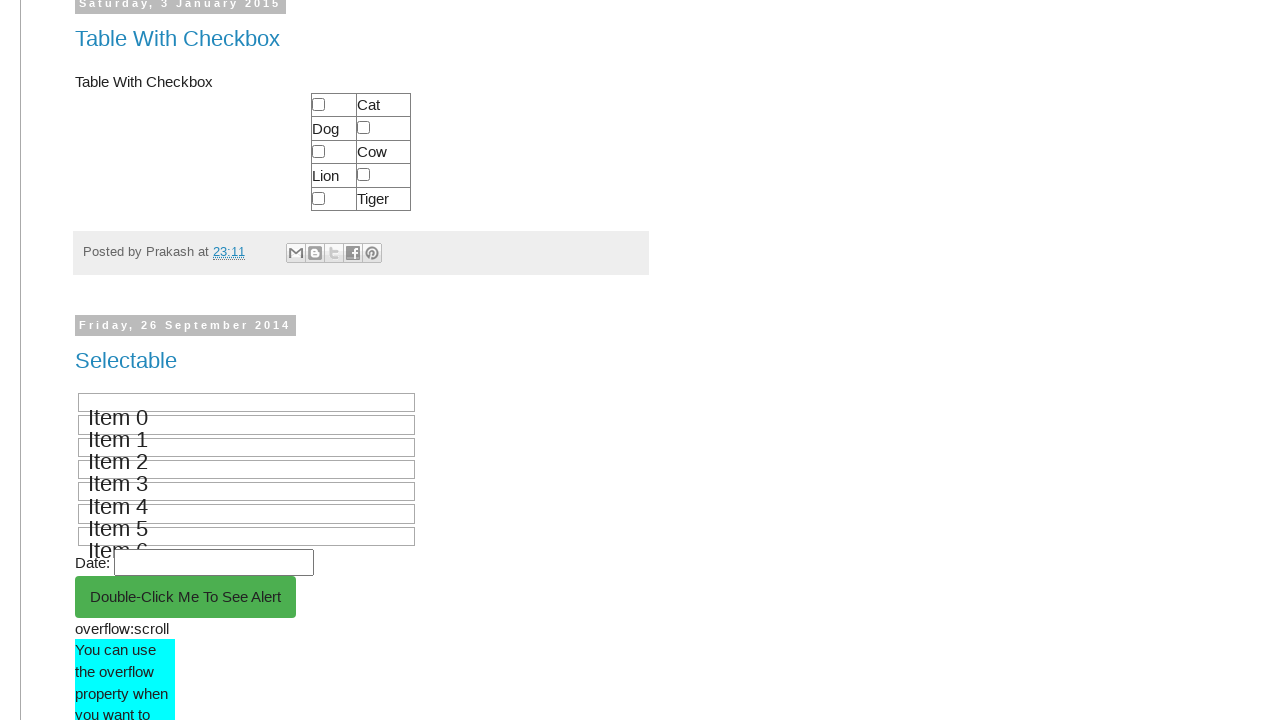

Reloaded the page
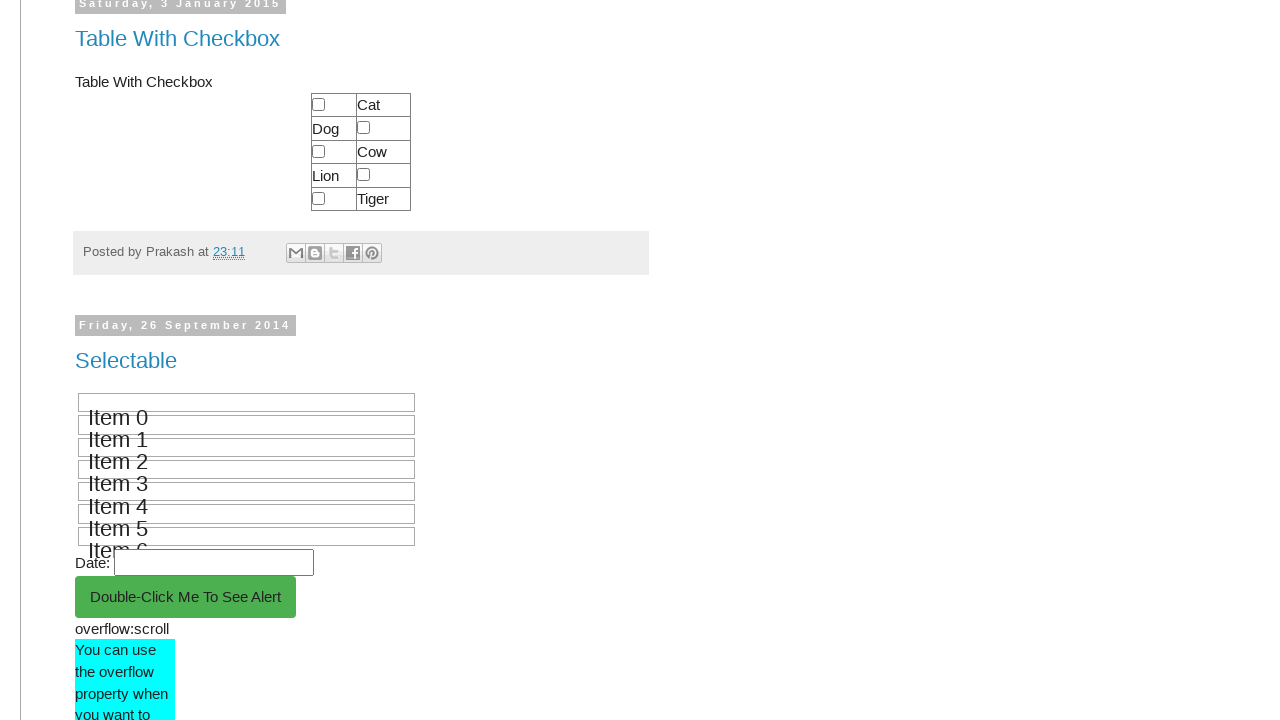

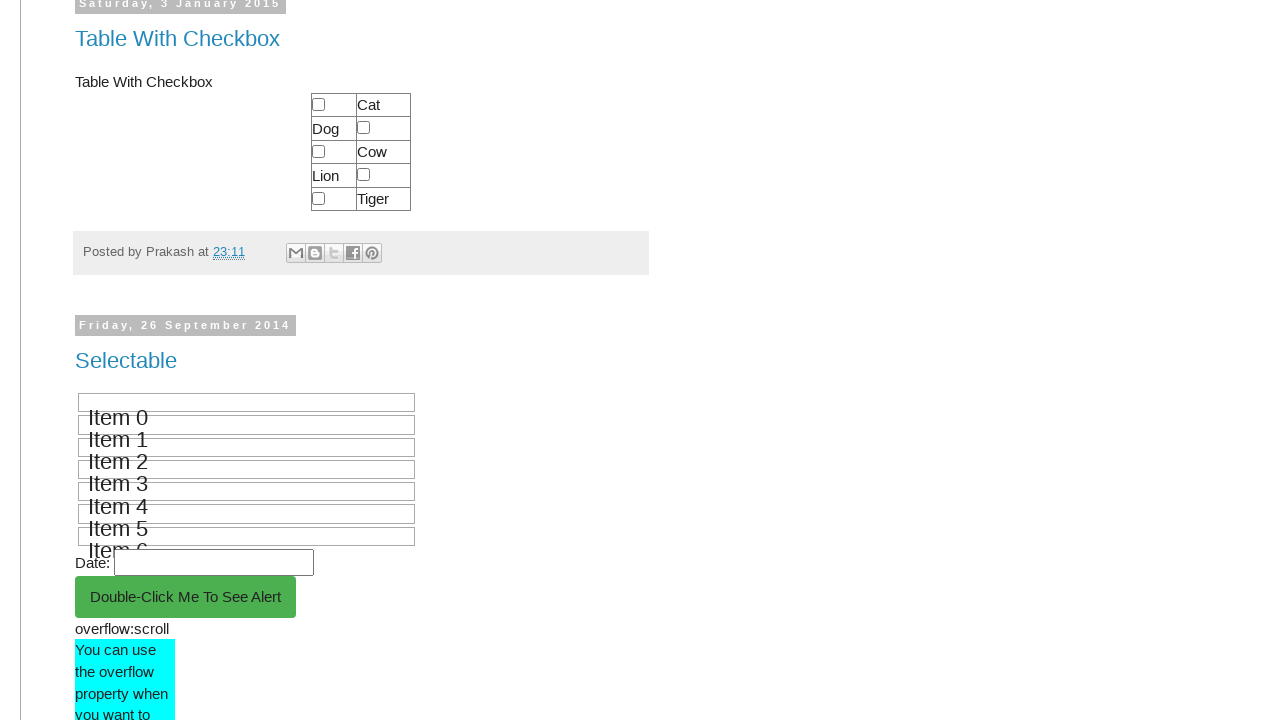